Checks if username help block/tips are initially hidden

Starting URL: https://www.pecodesoftware.com/qa-portal/registerlogin/registerlogin.php

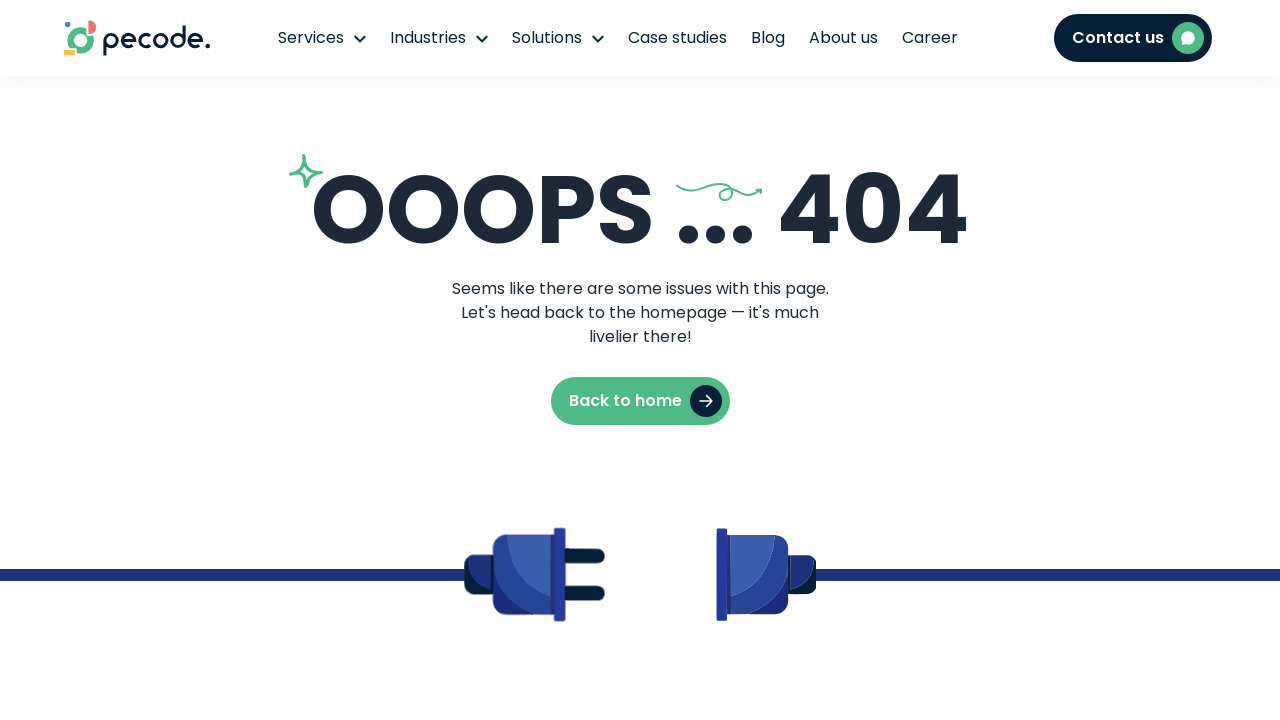

Checked if username help block/tips are visible
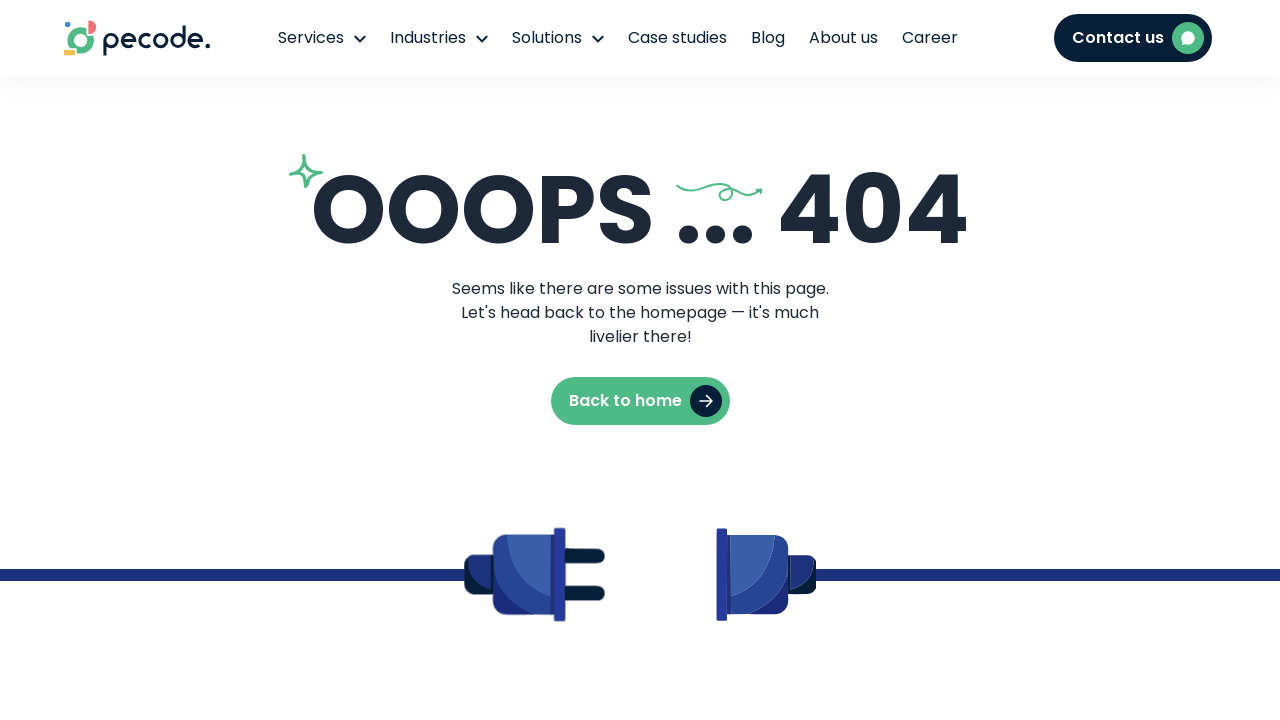

Asserted that username help block/tips are initially hidden
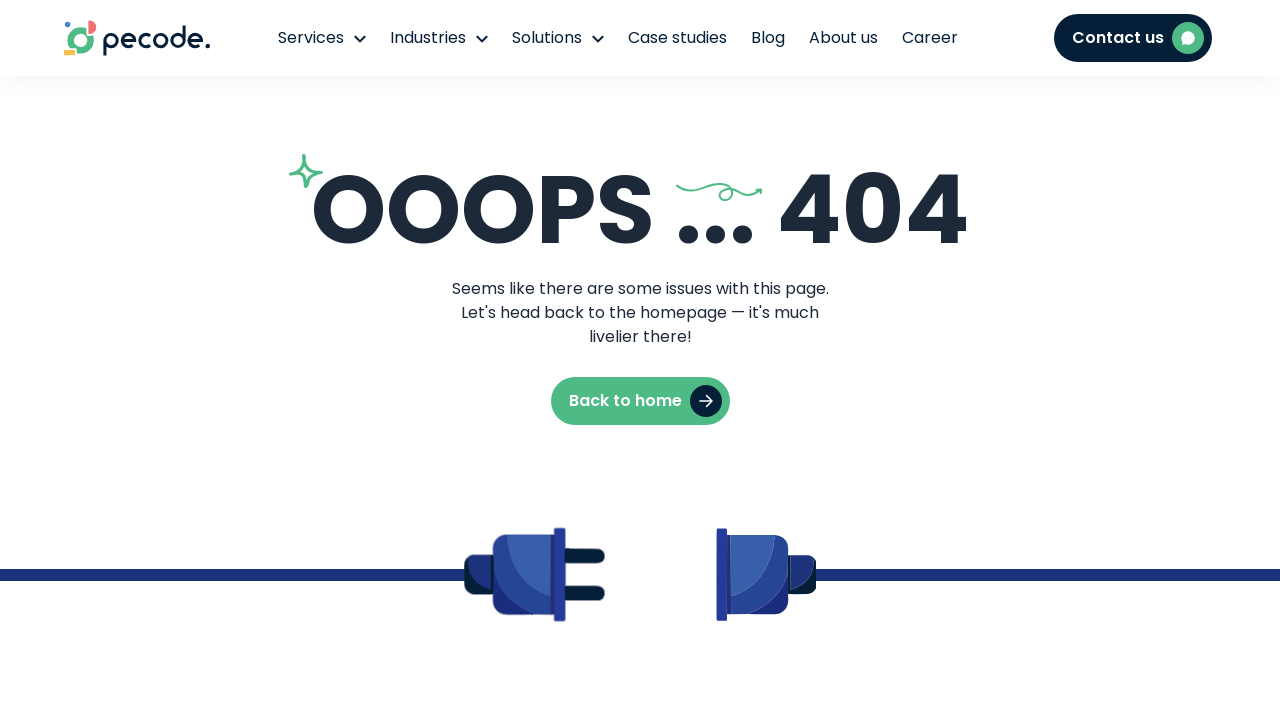

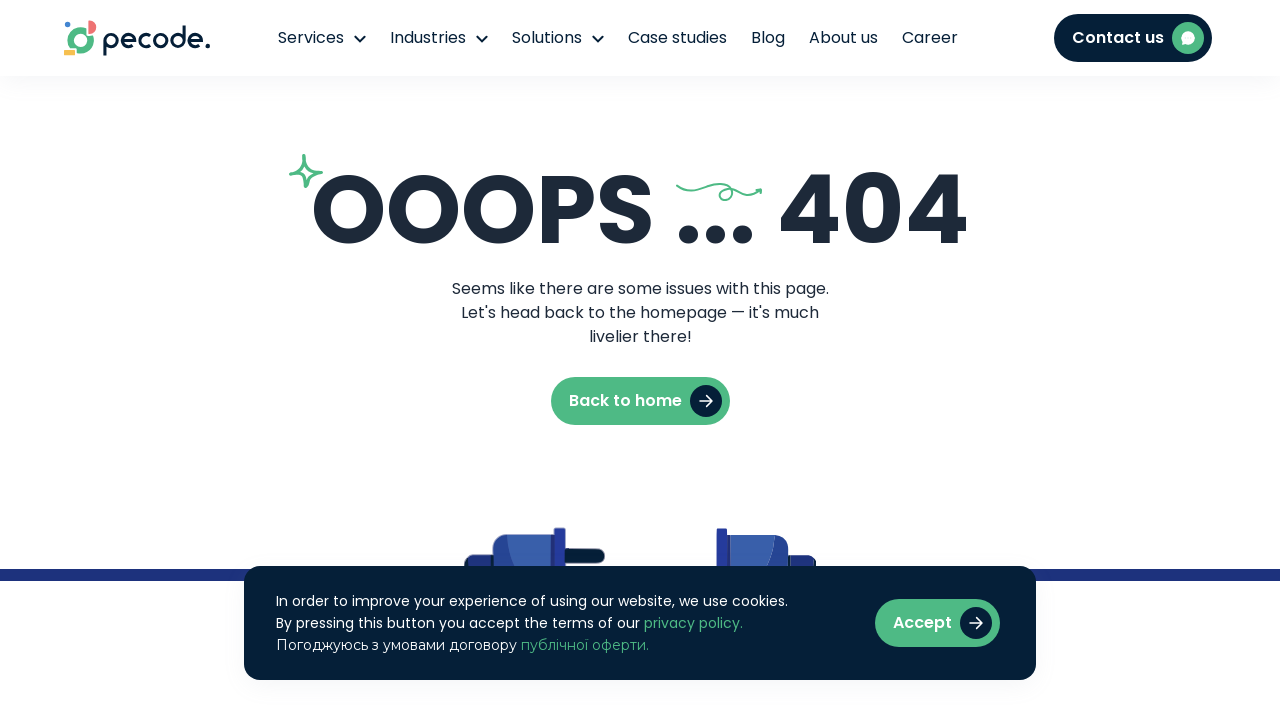